Tests the draggable split panel by dragging the horizontal handle to the right and then back to the left

Starting URL: https://google.earthengine.app/view/ocean

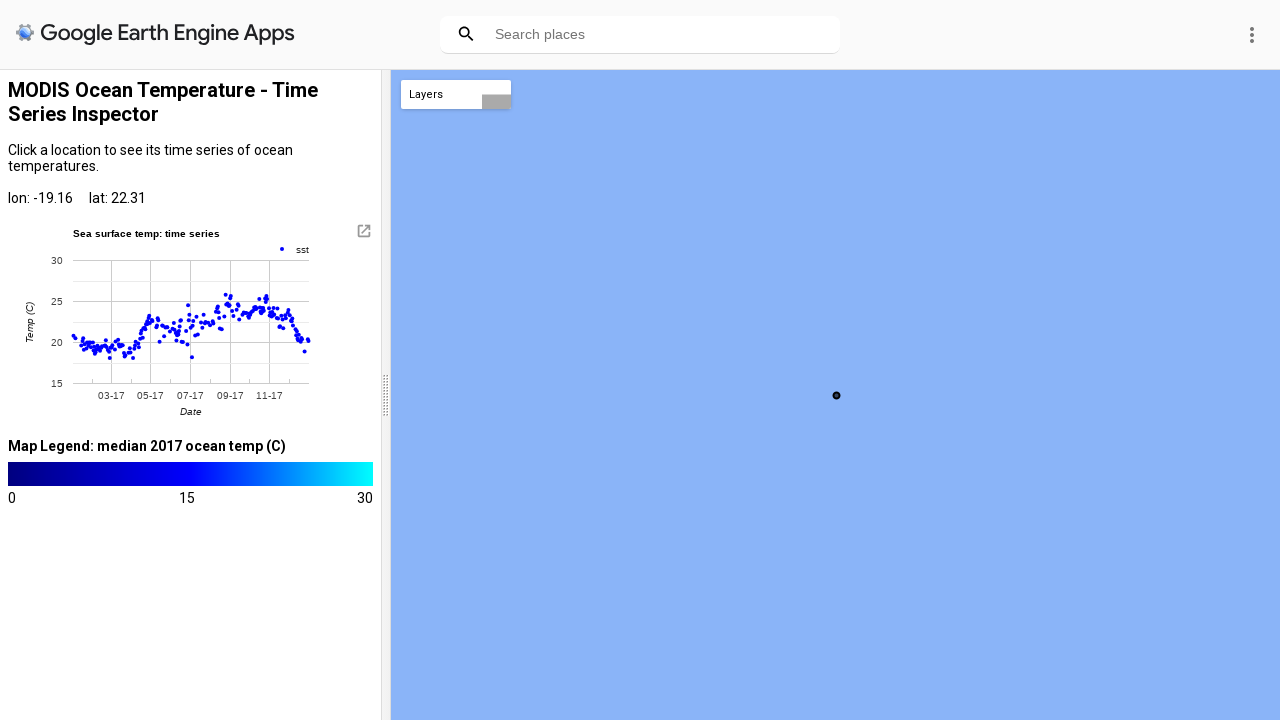

Waited for split panel handle to load
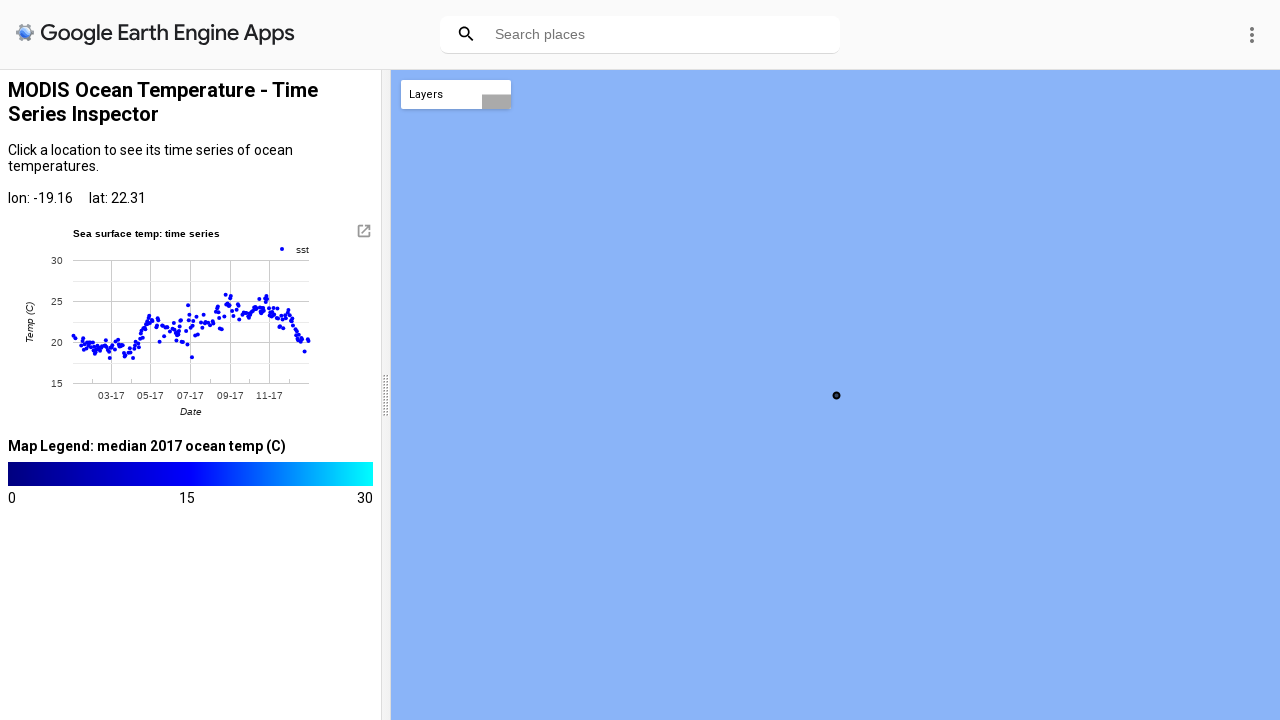

Located the draggable split panel handle
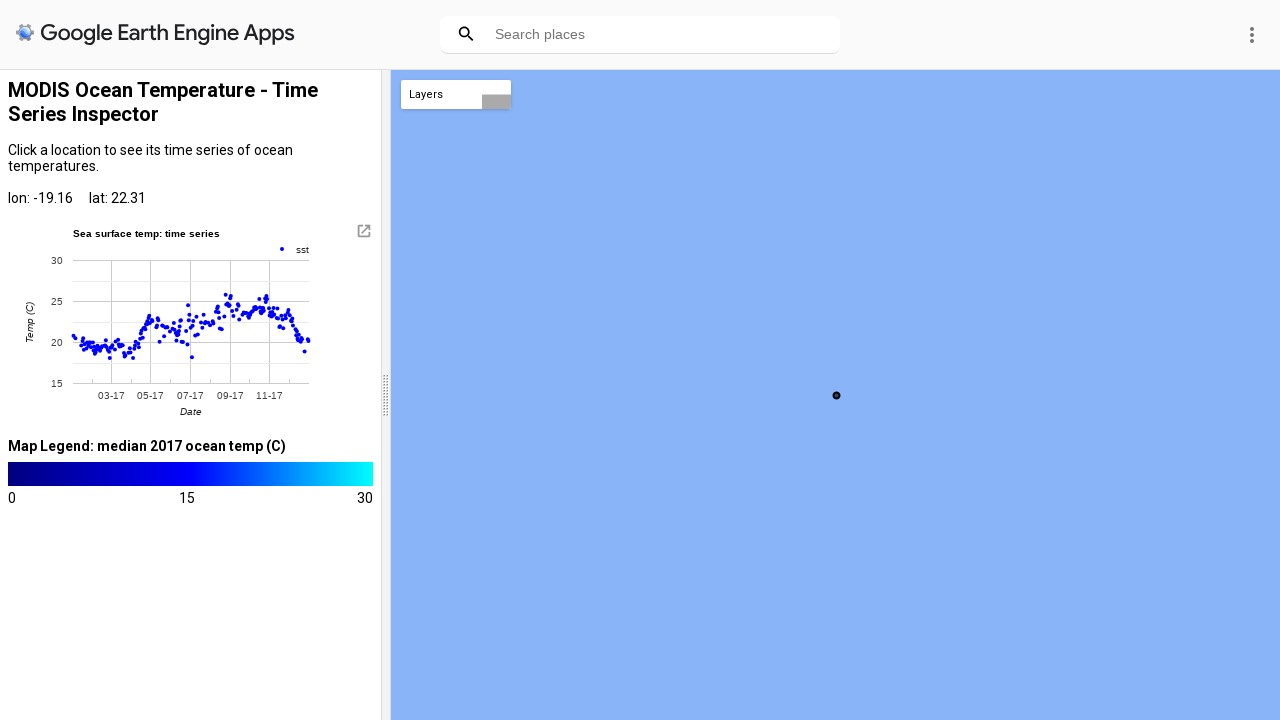

Retrieved bounding box of the split panel handle
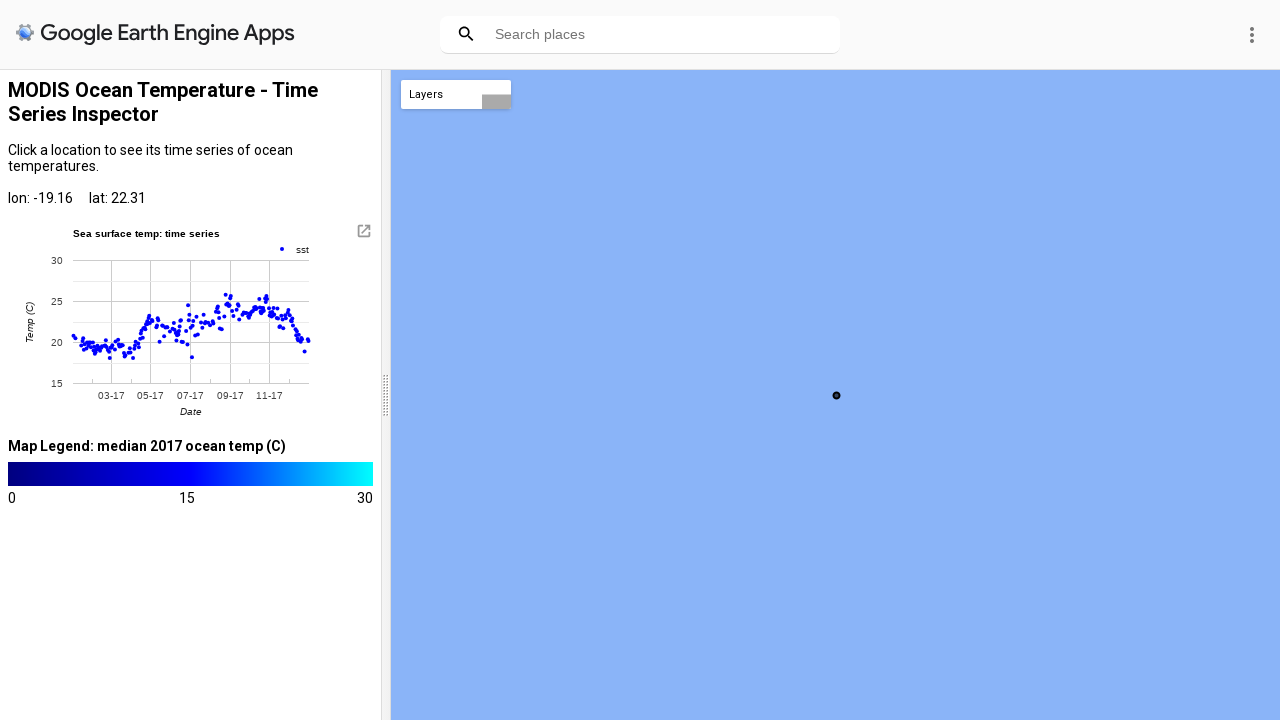

Moved mouse to split panel handle center position at (386, 395)
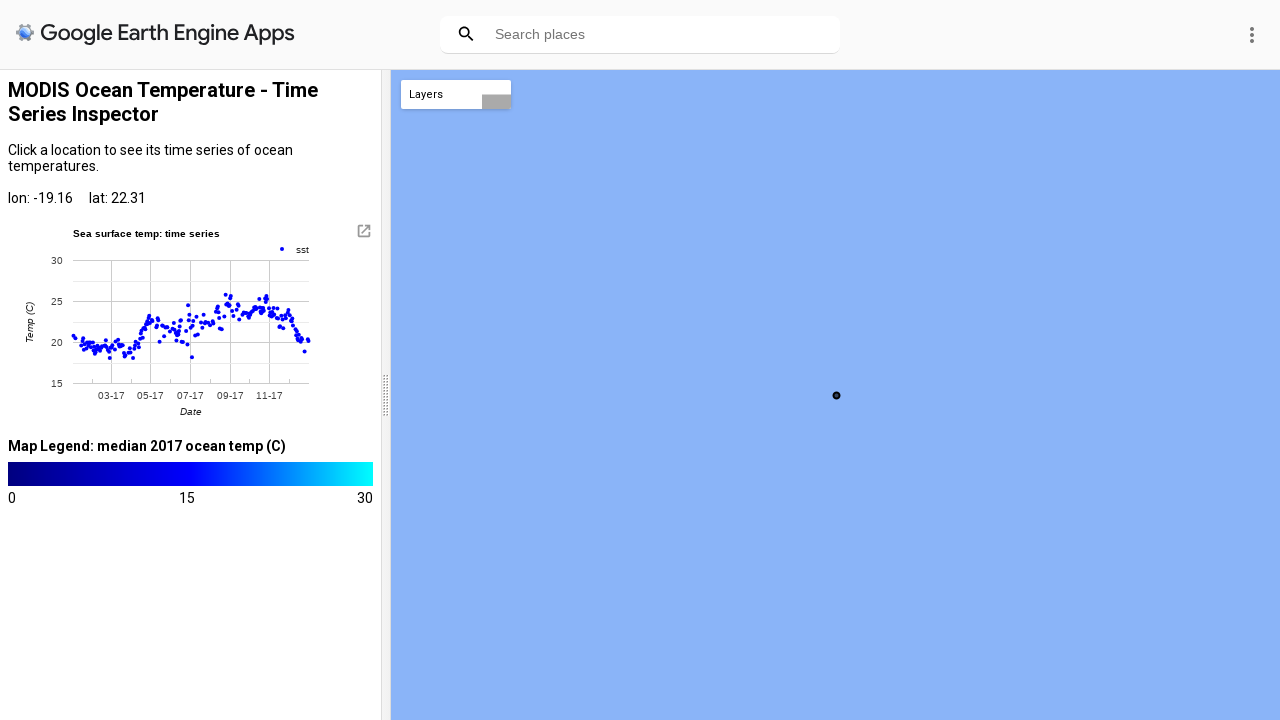

Pressed mouse button down on split panel handle at (386, 395)
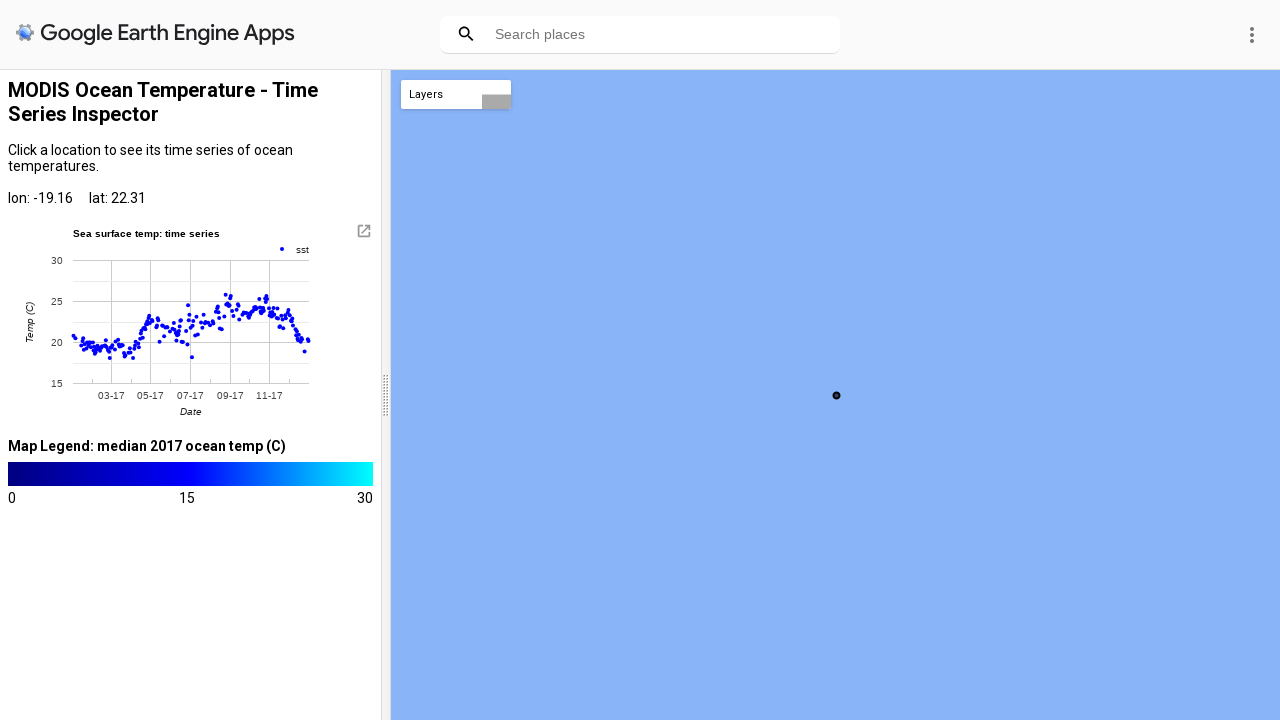

Dragged split panel handle 100 pixels to the right at (486, 395)
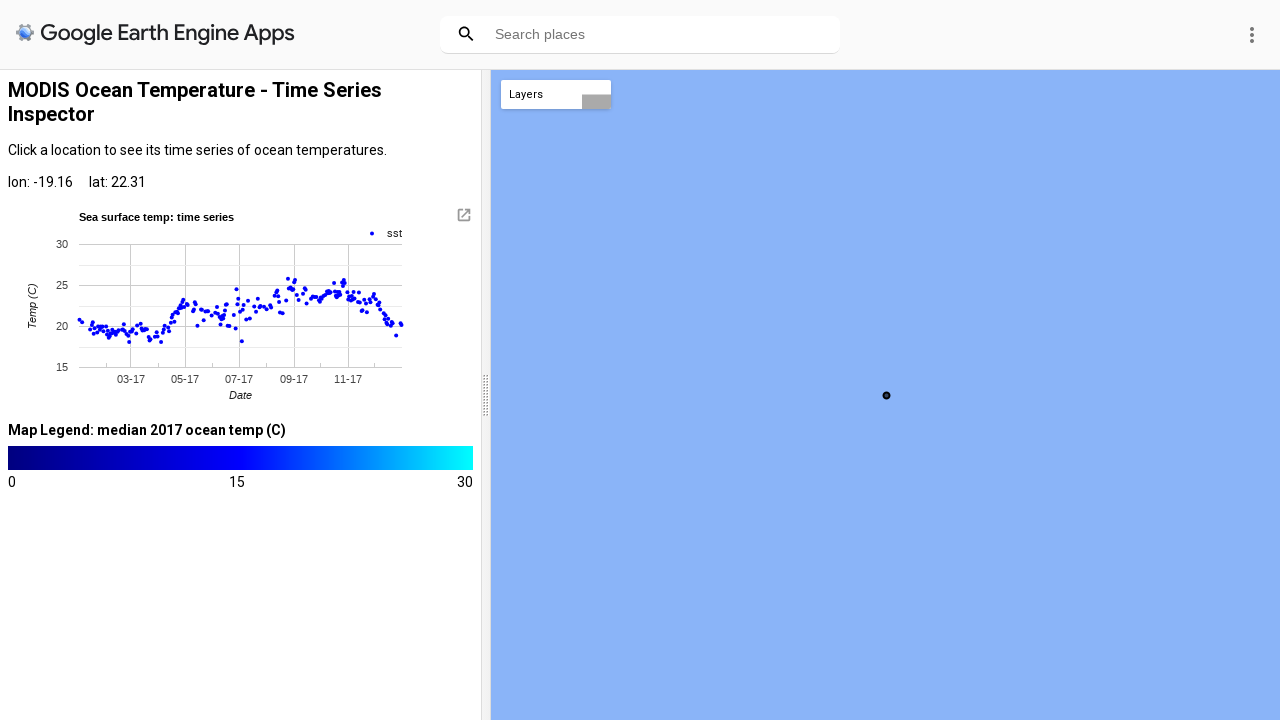

Released mouse button after dragging right at (486, 395)
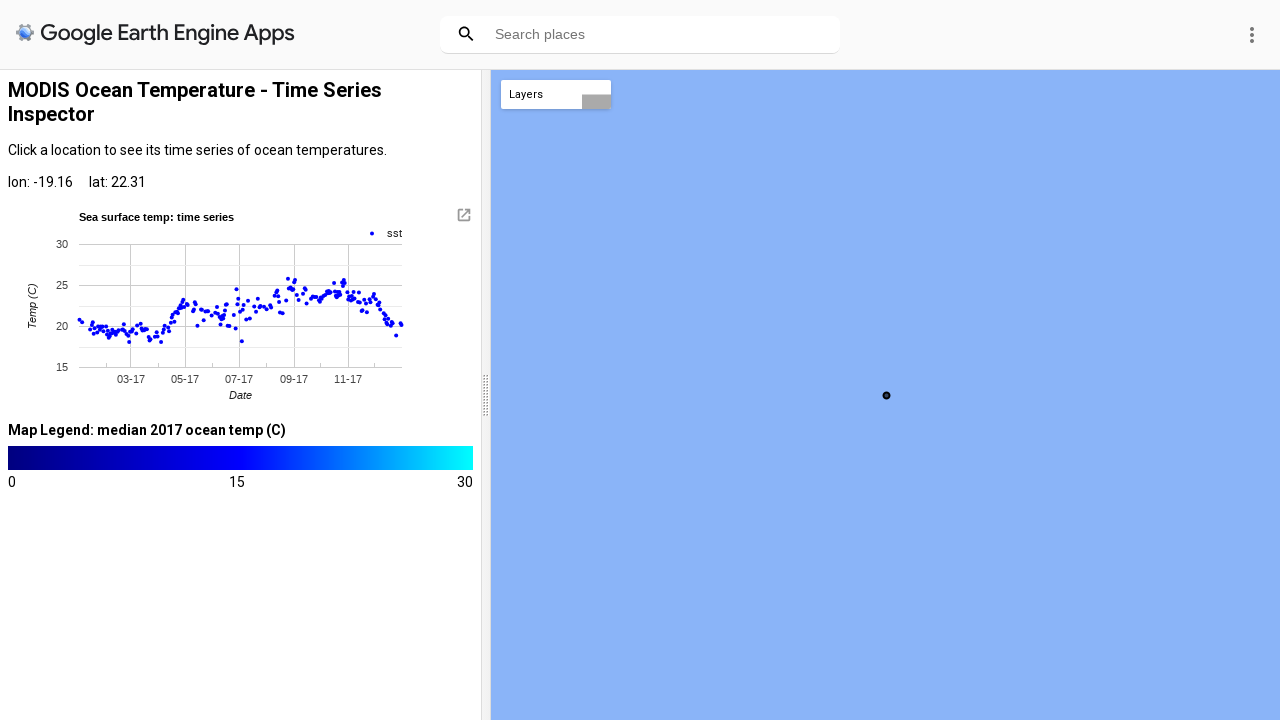

Moved mouse to the right position to start dragging back at (486, 395)
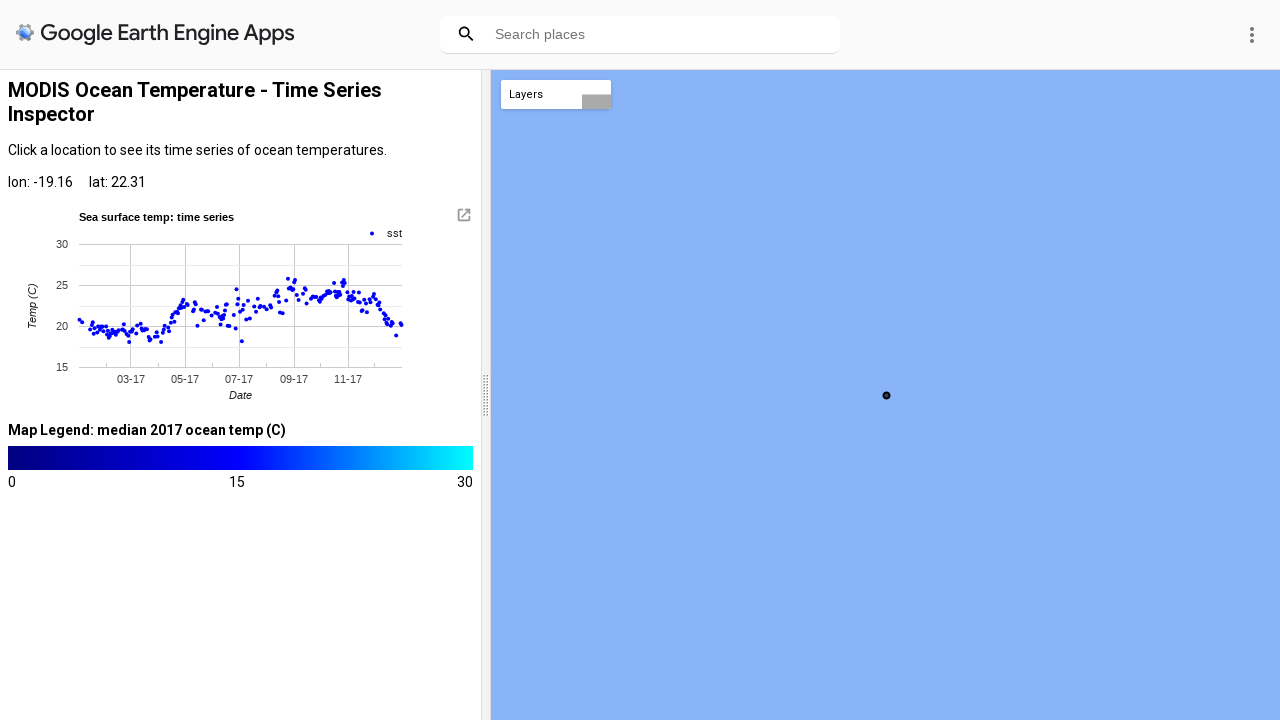

Pressed mouse button down for leftward drag at (486, 395)
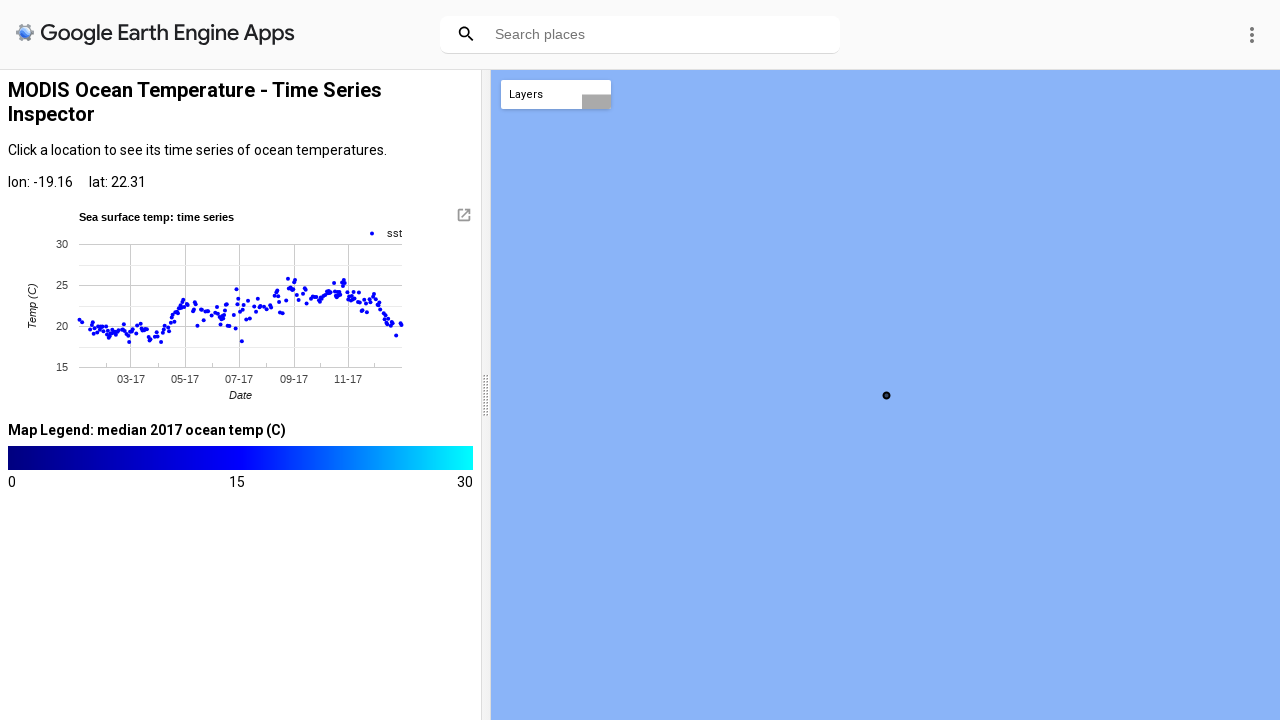

Dragged split panel handle 100 pixels back to the left at (386, 395)
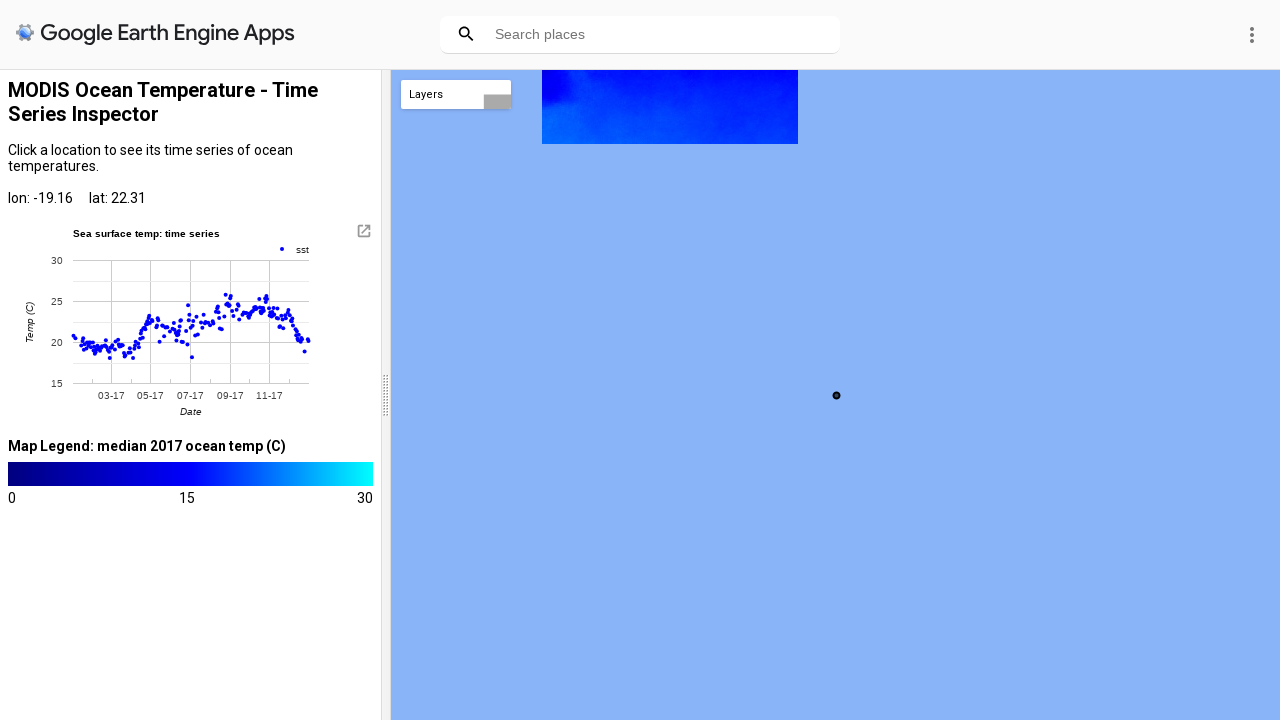

Released mouse button after dragging left, returning to original position at (386, 395)
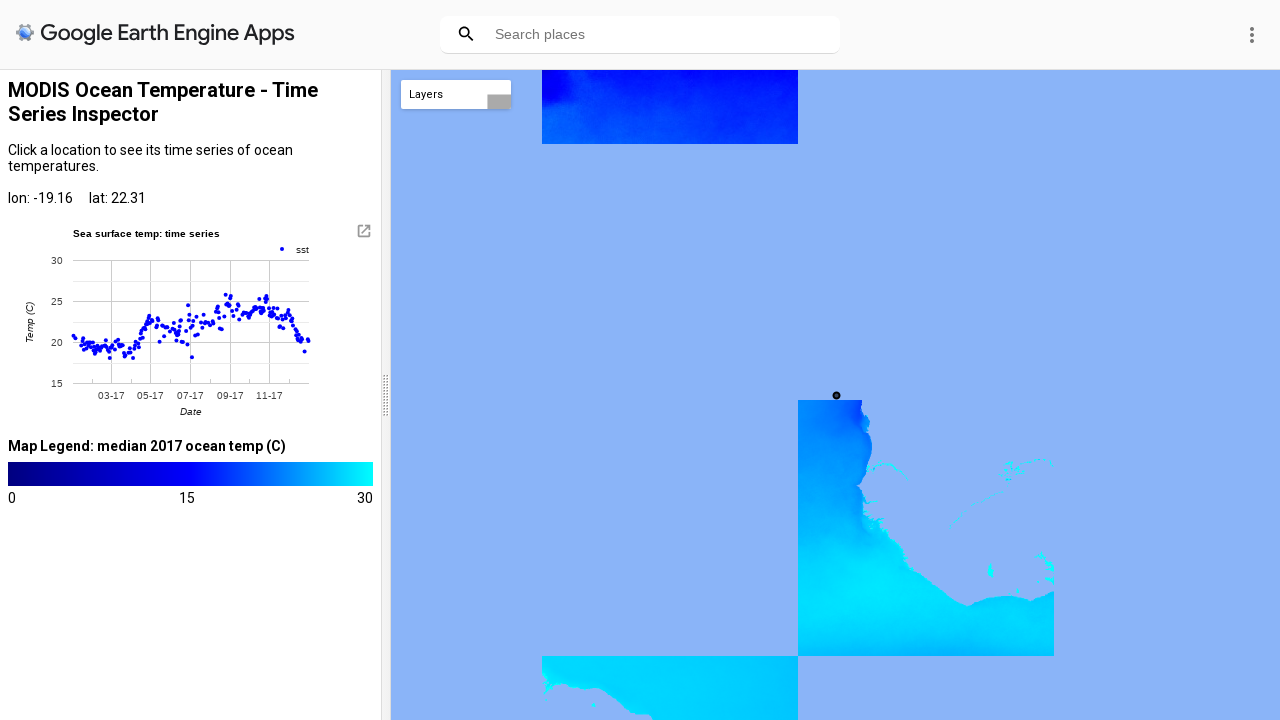

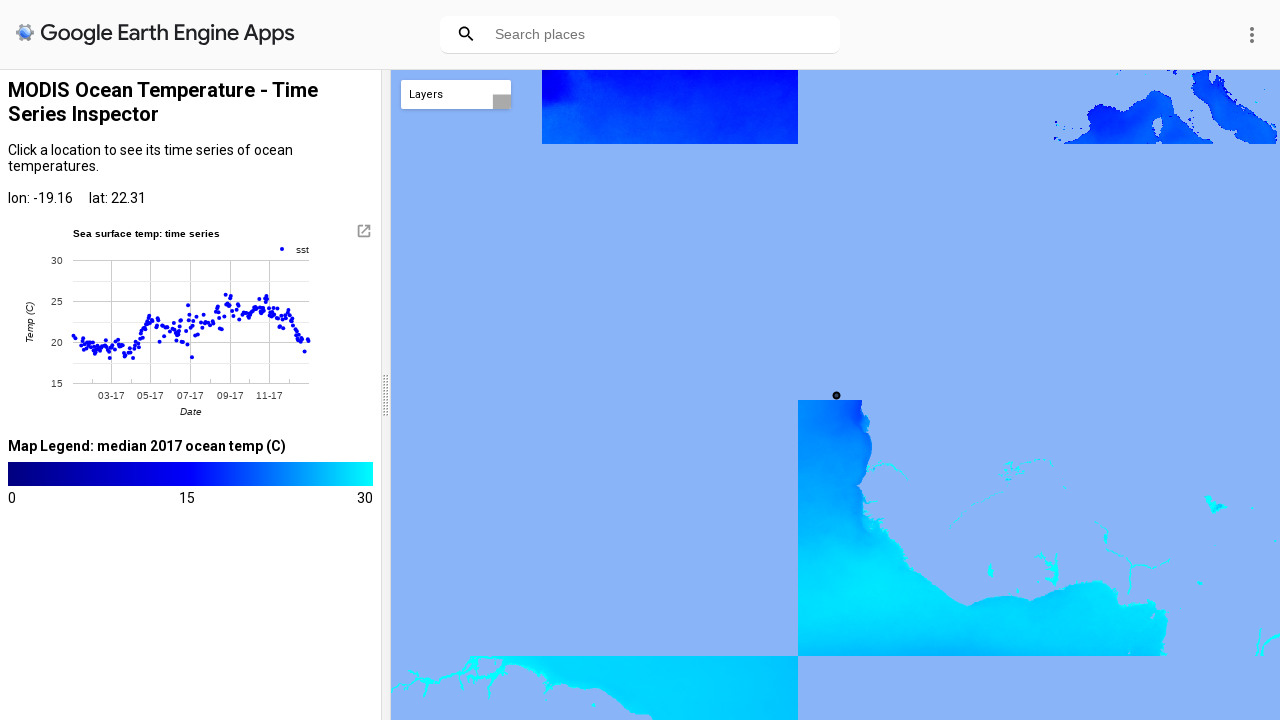